Tests basic date picker functionality by clicking on the date input field and using keyboard navigation to select a date

Starting URL: https://www.automationtesting.co.uk/datepicker.html

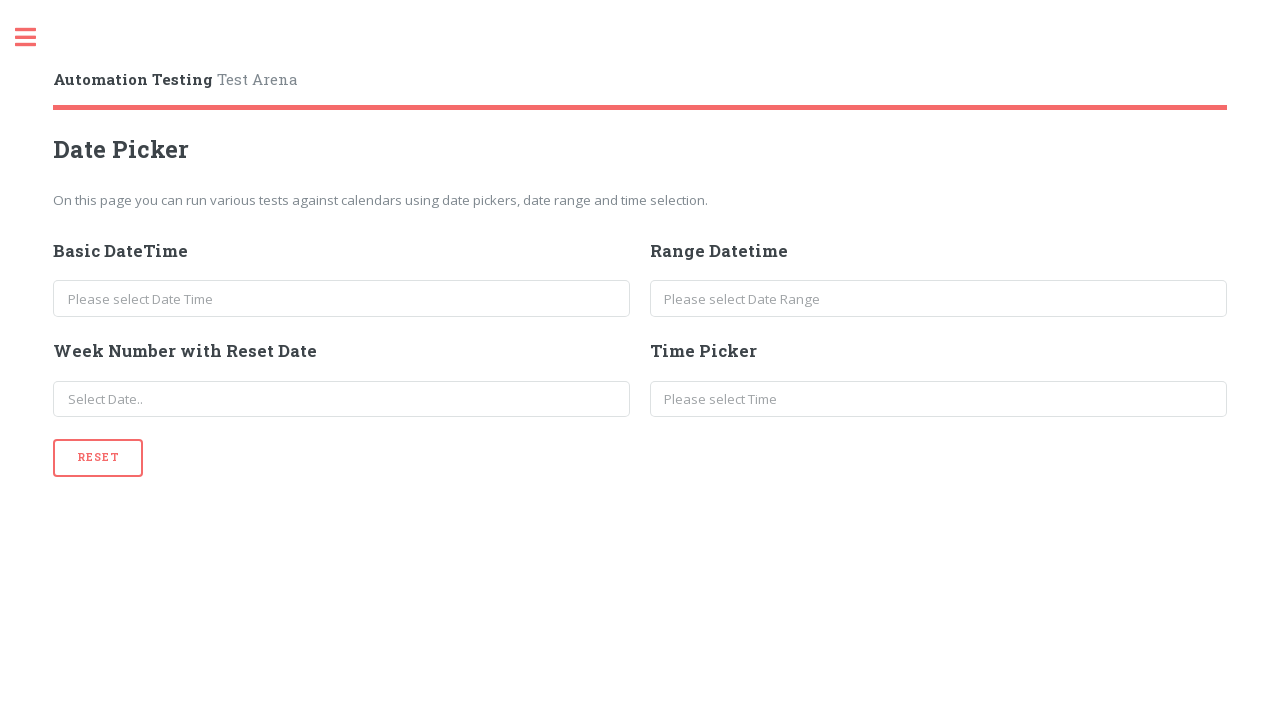

Clicked on the basic date picker input field at (342, 299) on xpath=//input[@id='basicDate']
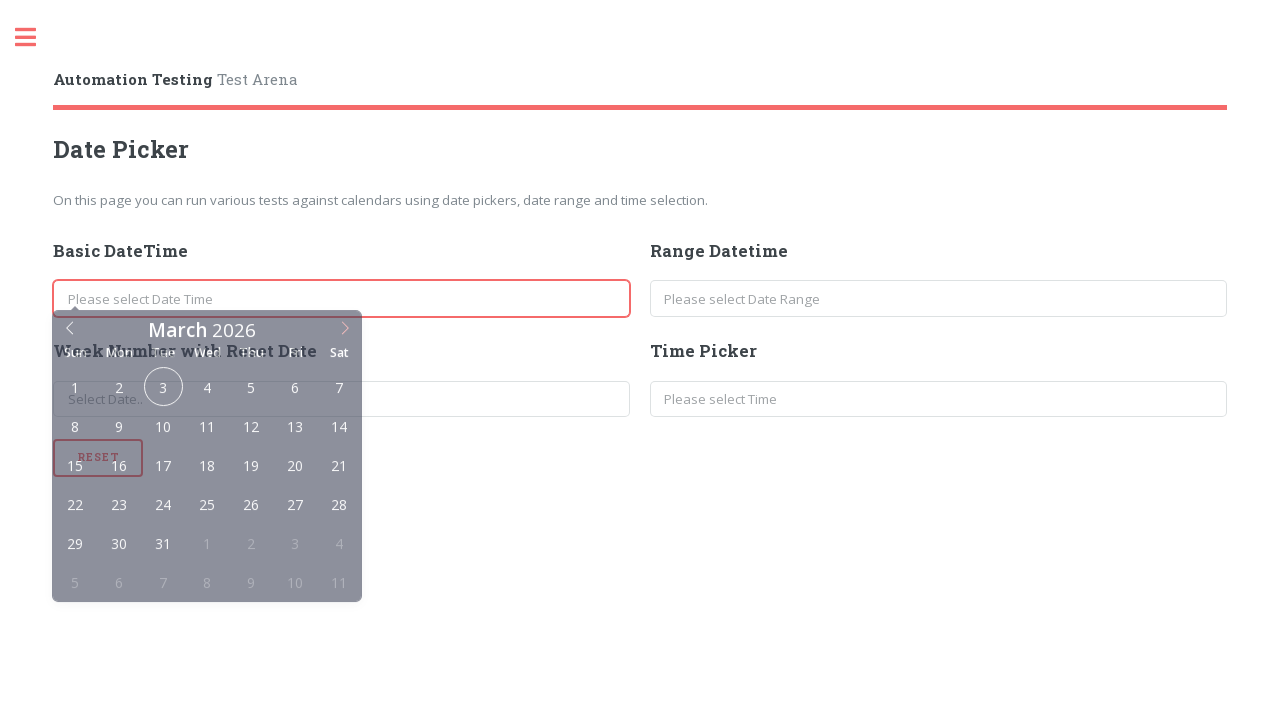

Pressed ArrowRight to navigate date picker
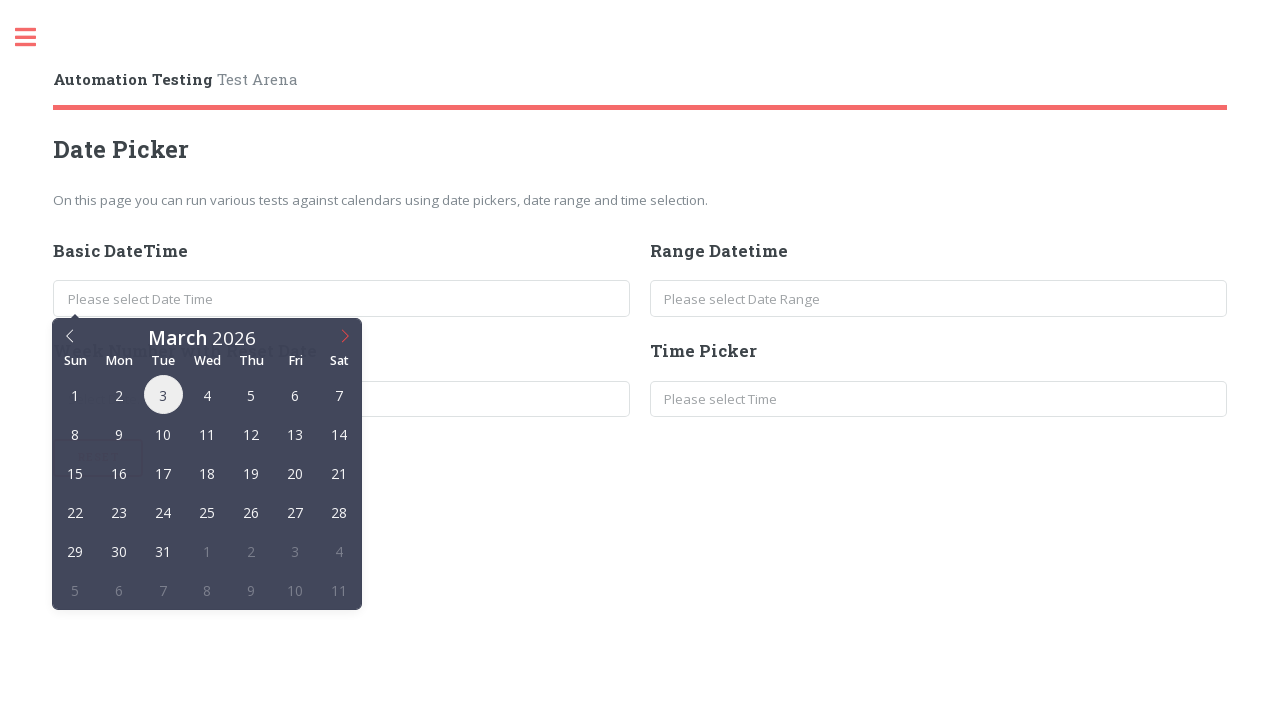

Pressed ArrowRight again to navigate date picker
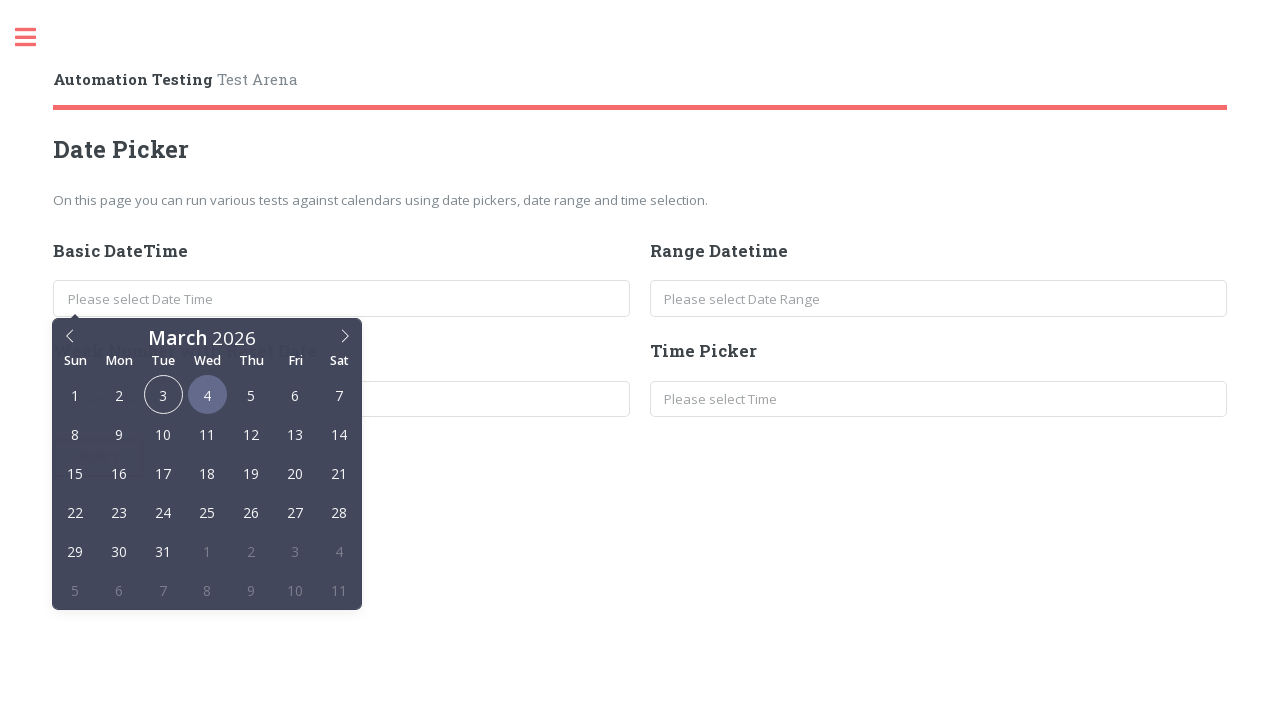

Pressed Enter to select the date
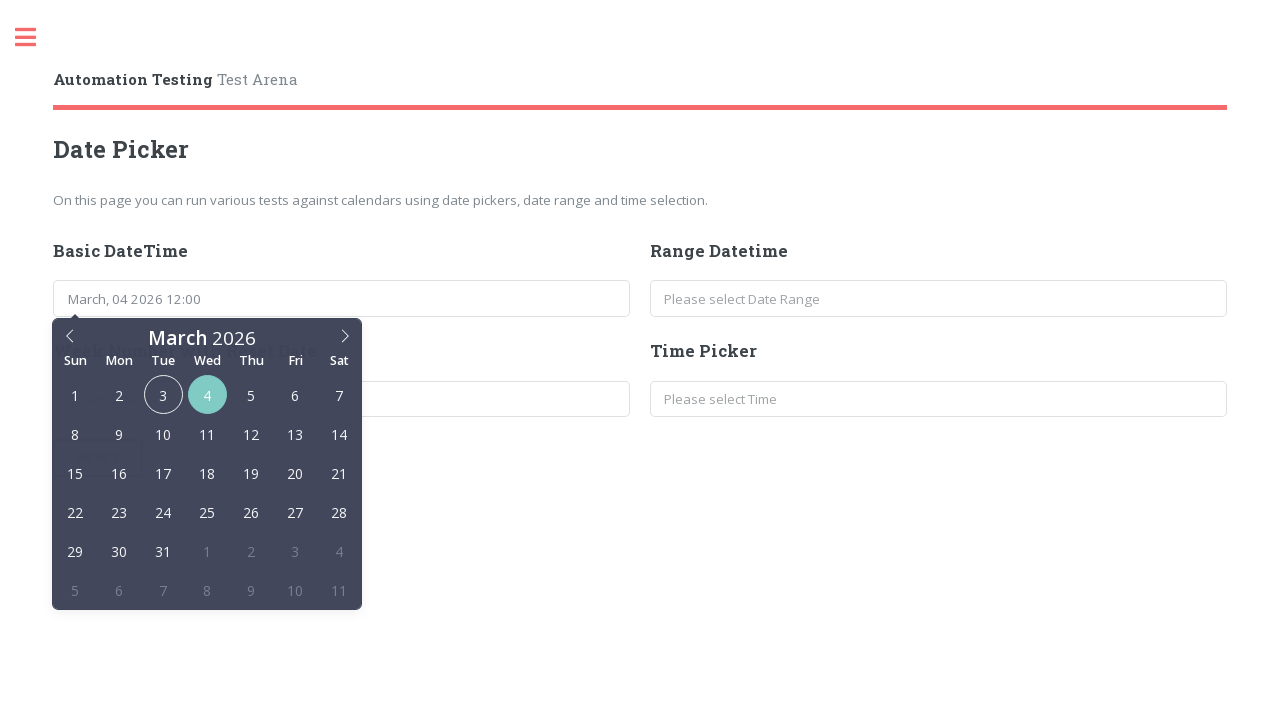

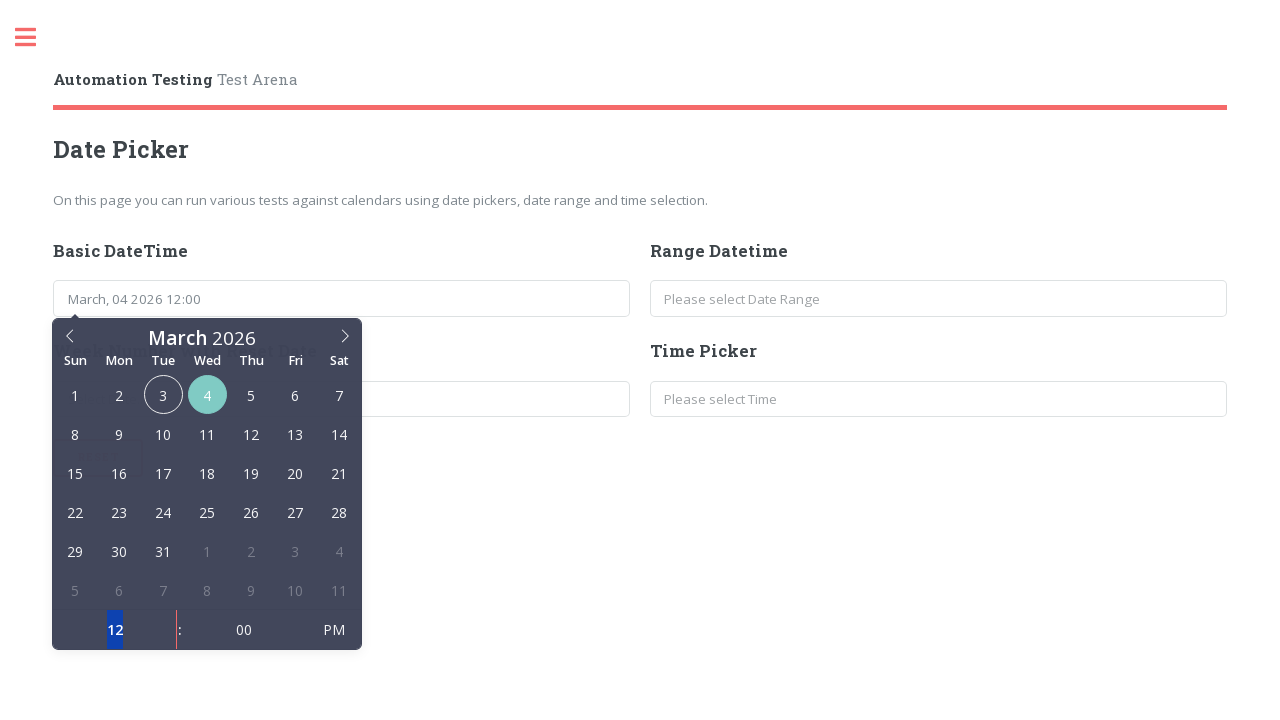